Tests the add/remove elements functionality by clicking the "Add Element" button 5 times and verifying that 5 delete buttons are created on the page.

Starting URL: http://the-internet.herokuapp.com/add_remove_elements/

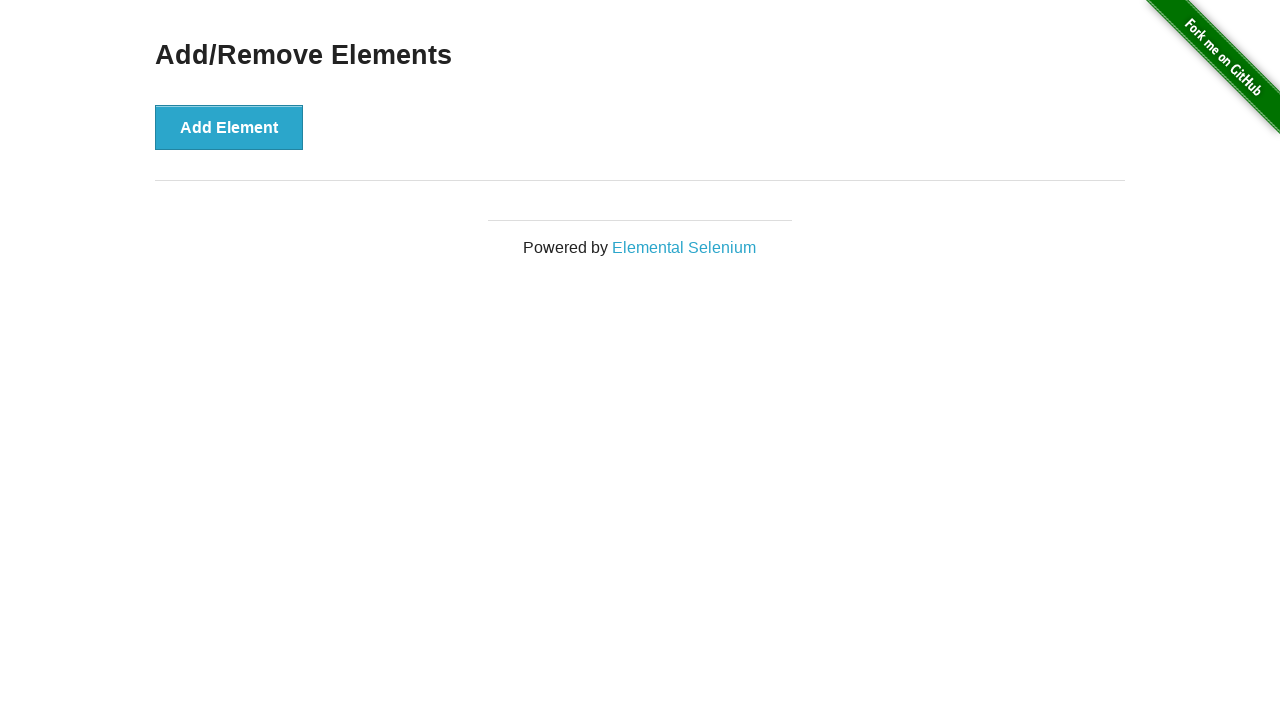

Clicked 'Add Element' button (iteration 1 of 5) at (229, 127) on xpath=//button[text()='Add Element']
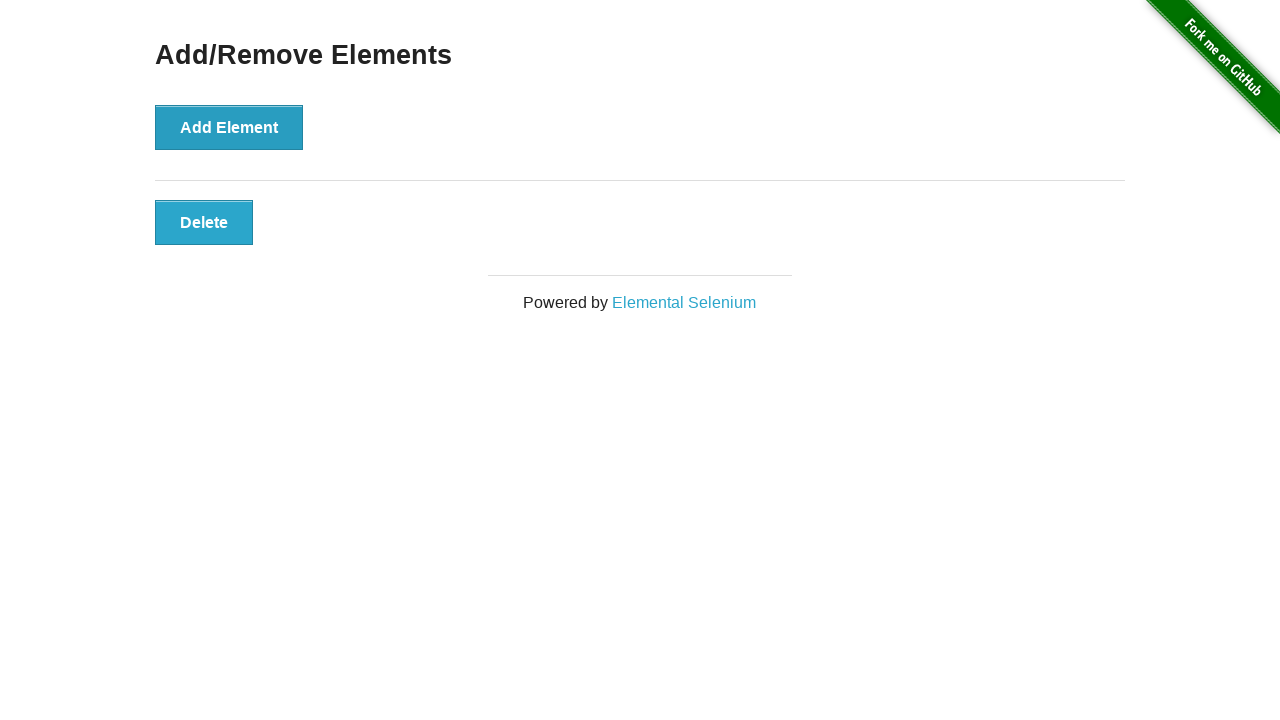

Clicked 'Add Element' button (iteration 2 of 5) at (229, 127) on xpath=//button[text()='Add Element']
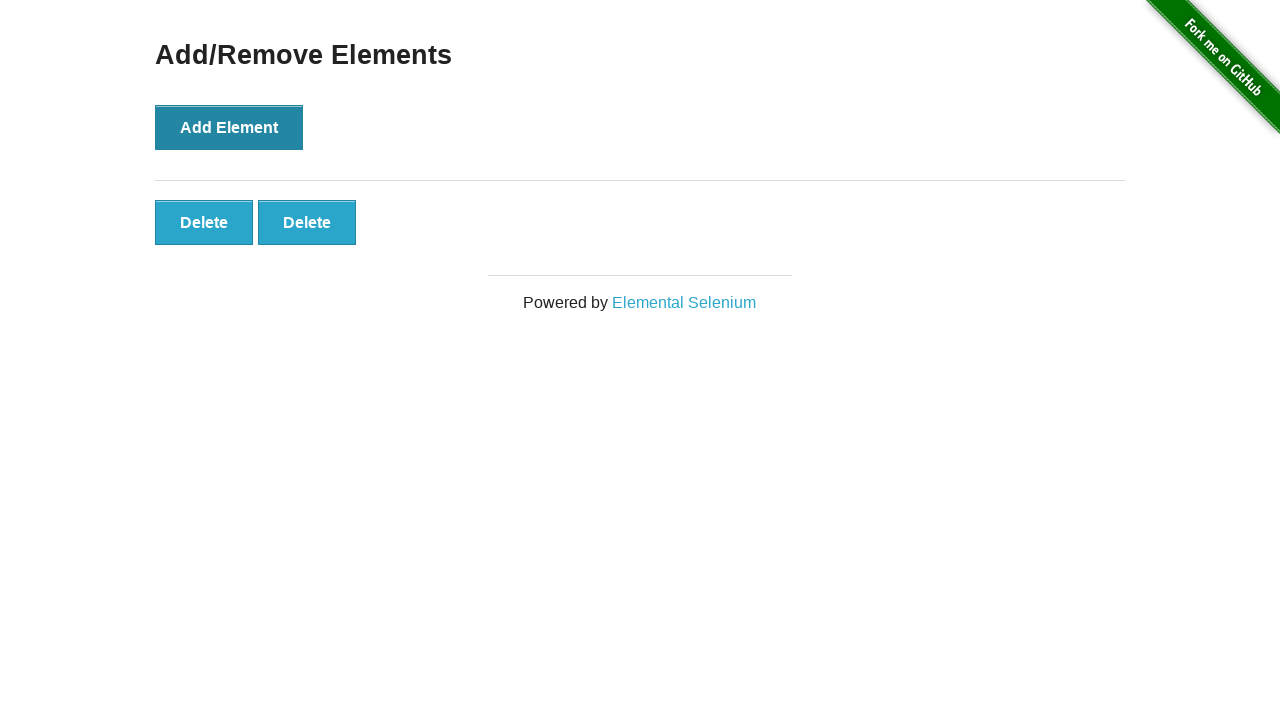

Clicked 'Add Element' button (iteration 3 of 5) at (229, 127) on xpath=//button[text()='Add Element']
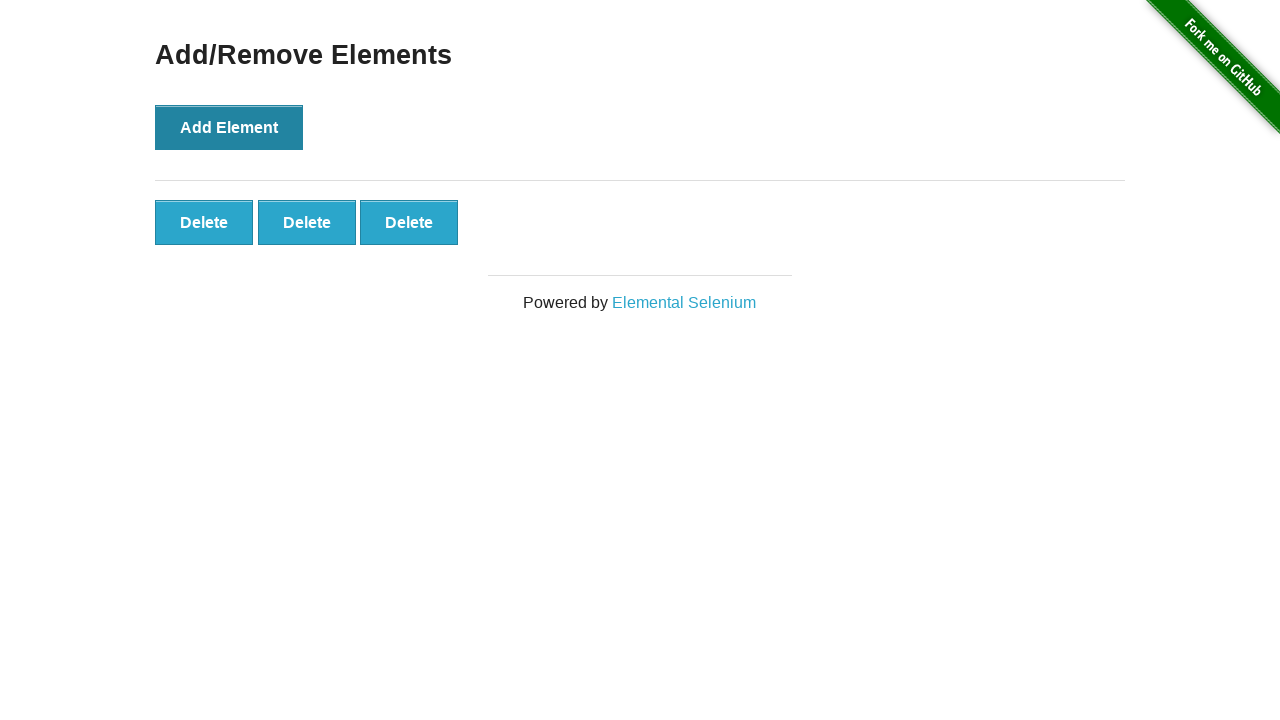

Clicked 'Add Element' button (iteration 4 of 5) at (229, 127) on xpath=//button[text()='Add Element']
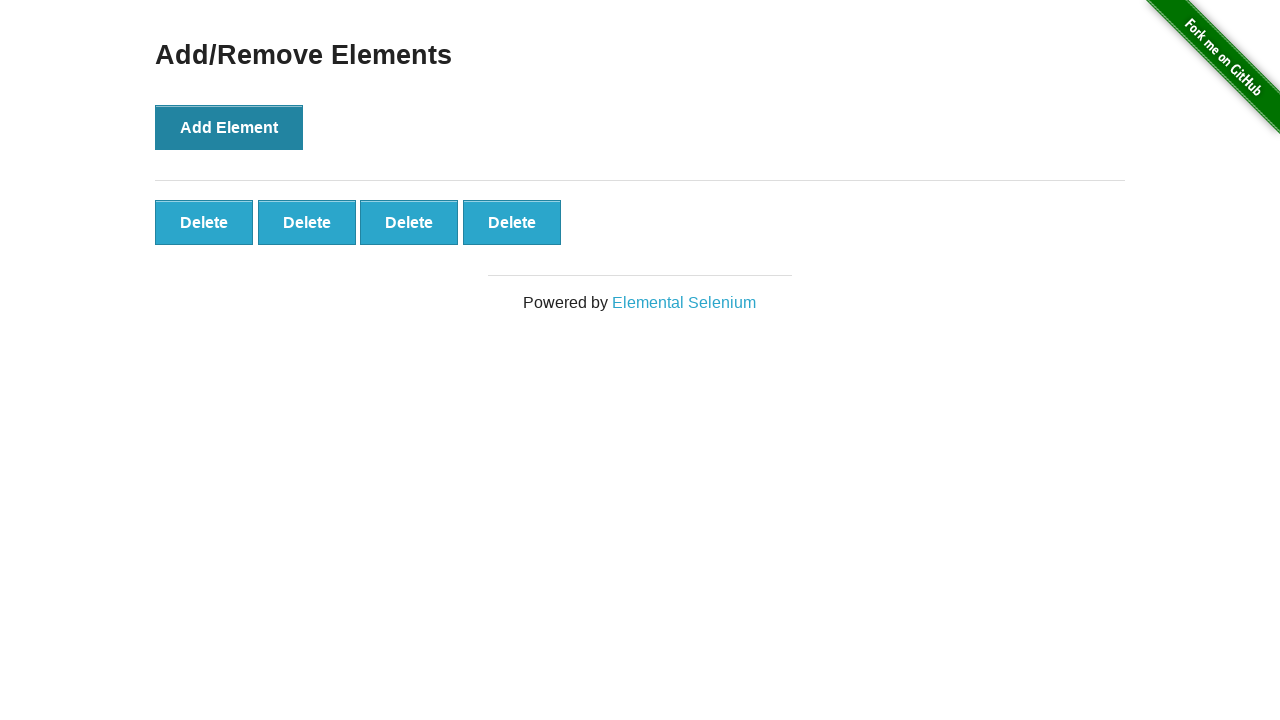

Clicked 'Add Element' button (iteration 5 of 5) at (229, 127) on xpath=//button[text()='Add Element']
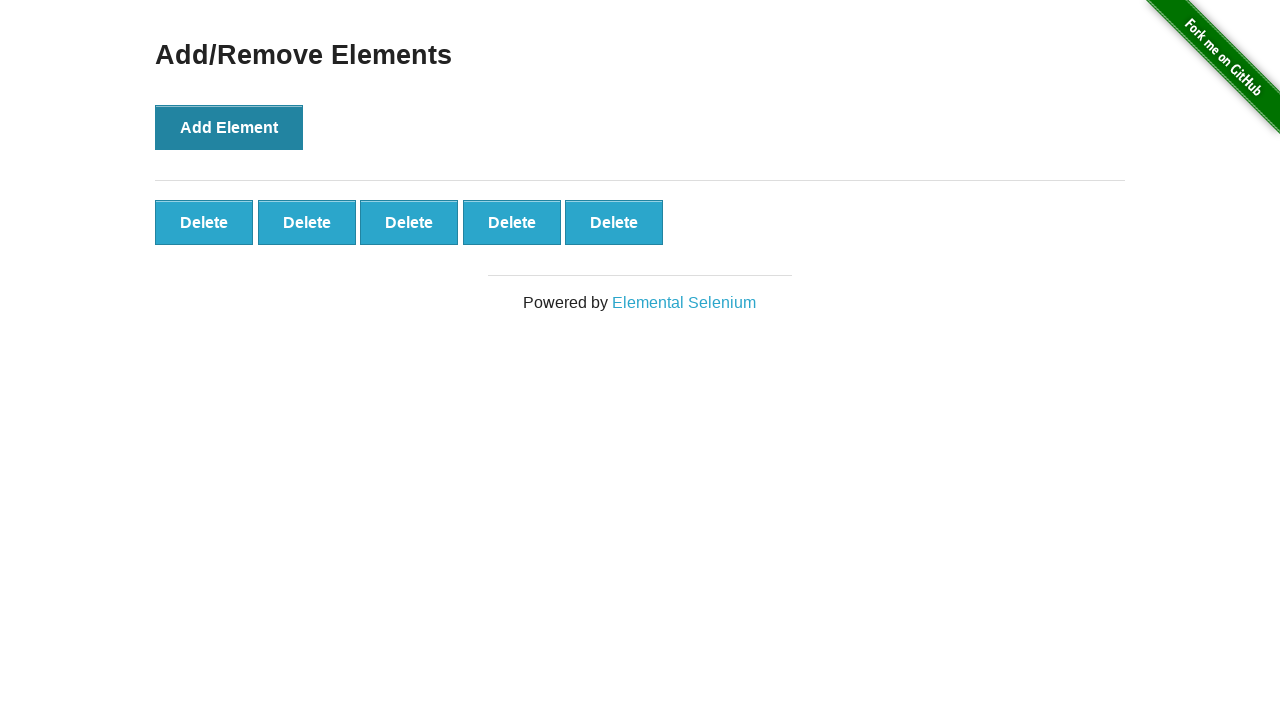

Waited for delete buttons to appear
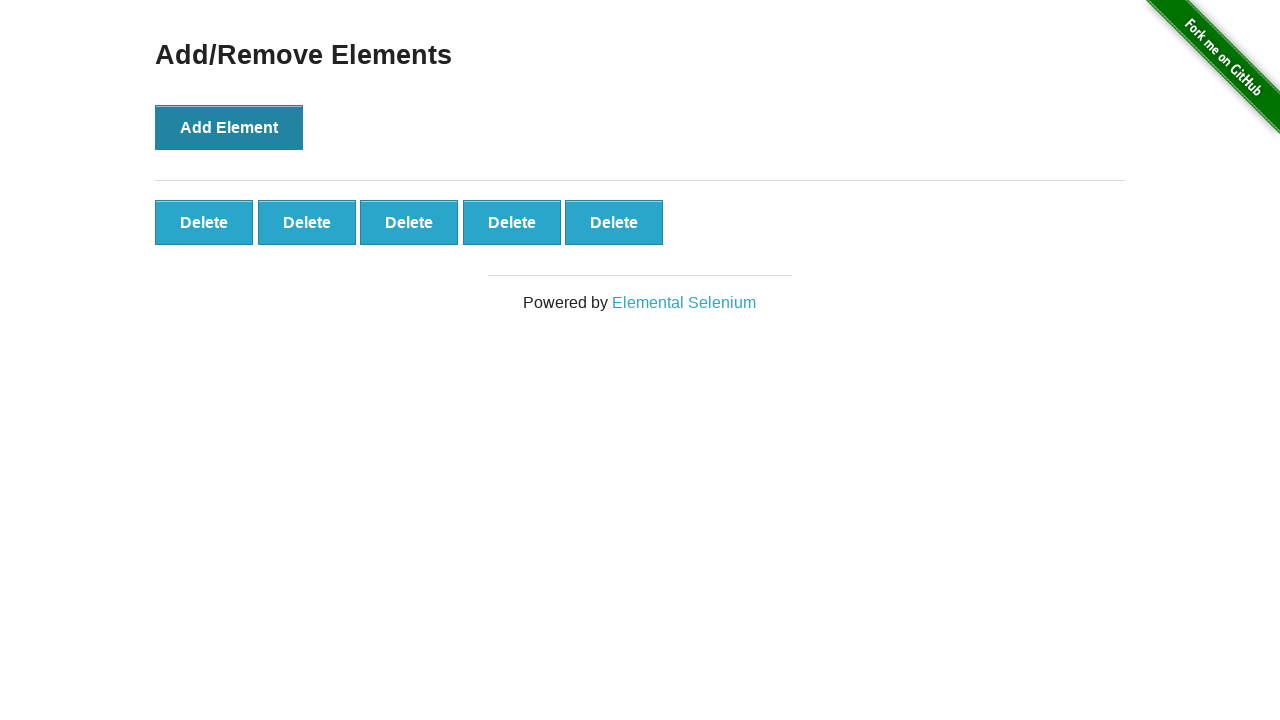

Located all delete buttons on the page
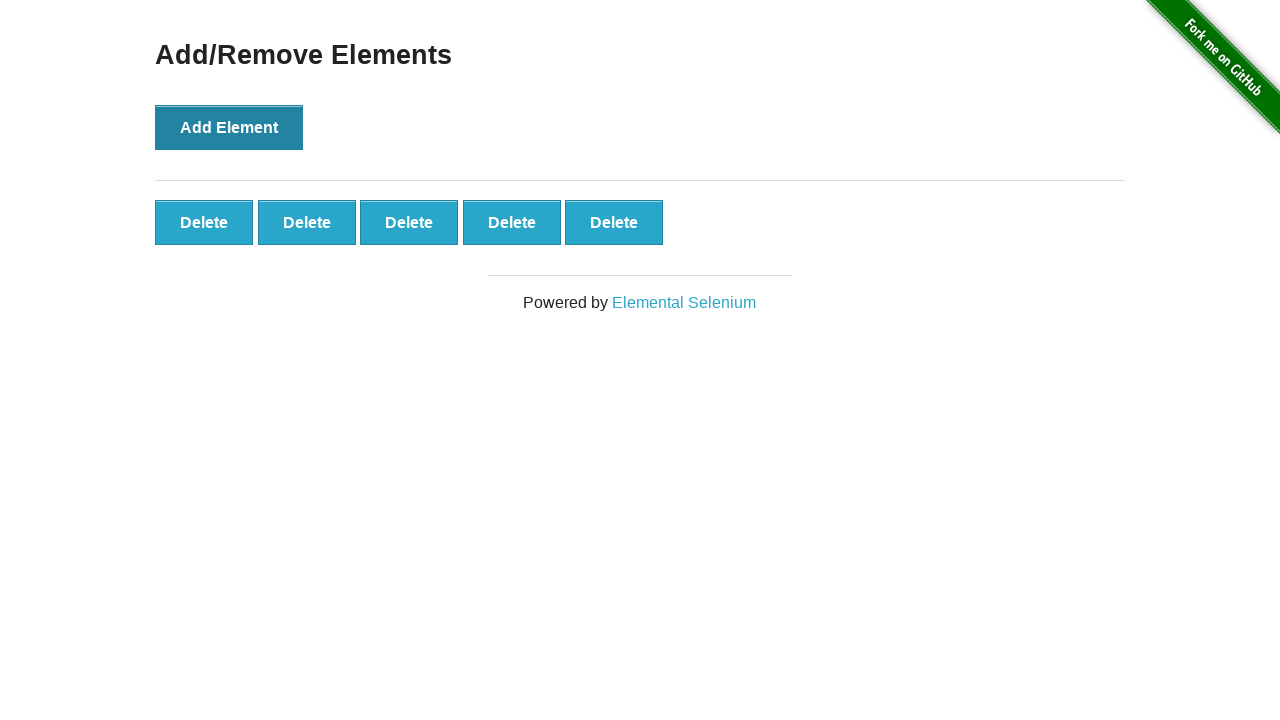

Verified that 5 delete buttons were created
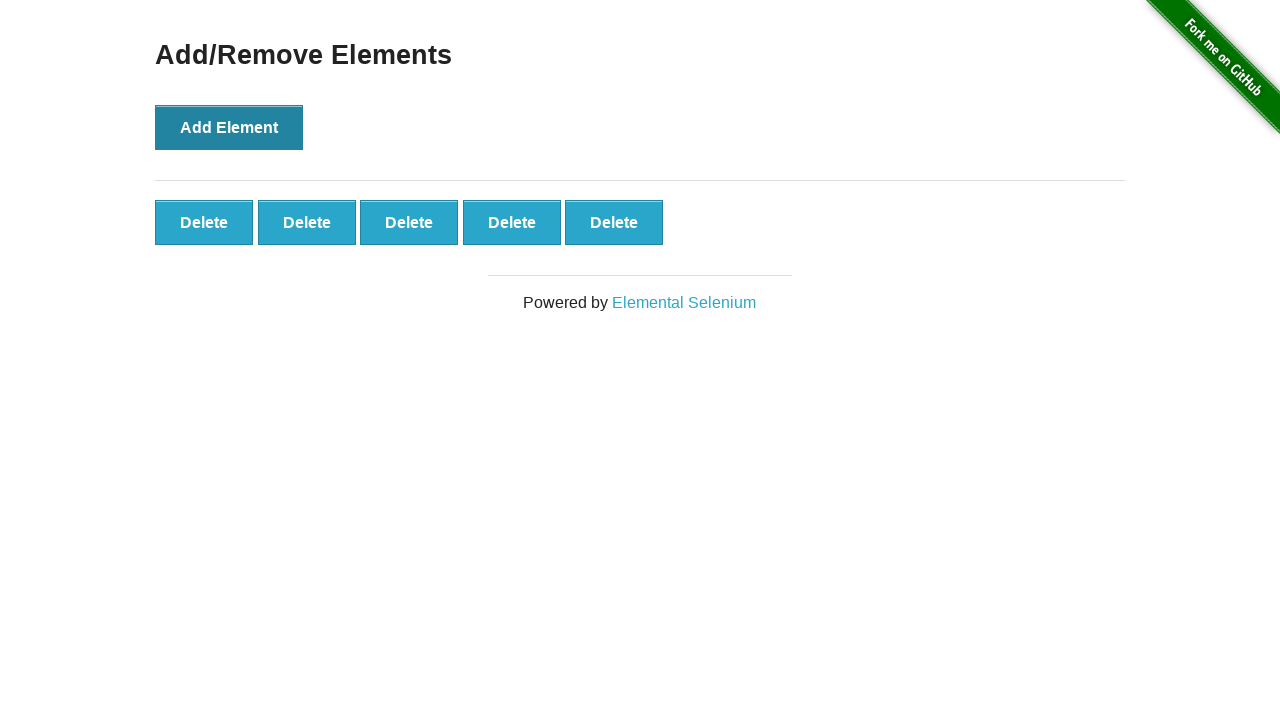

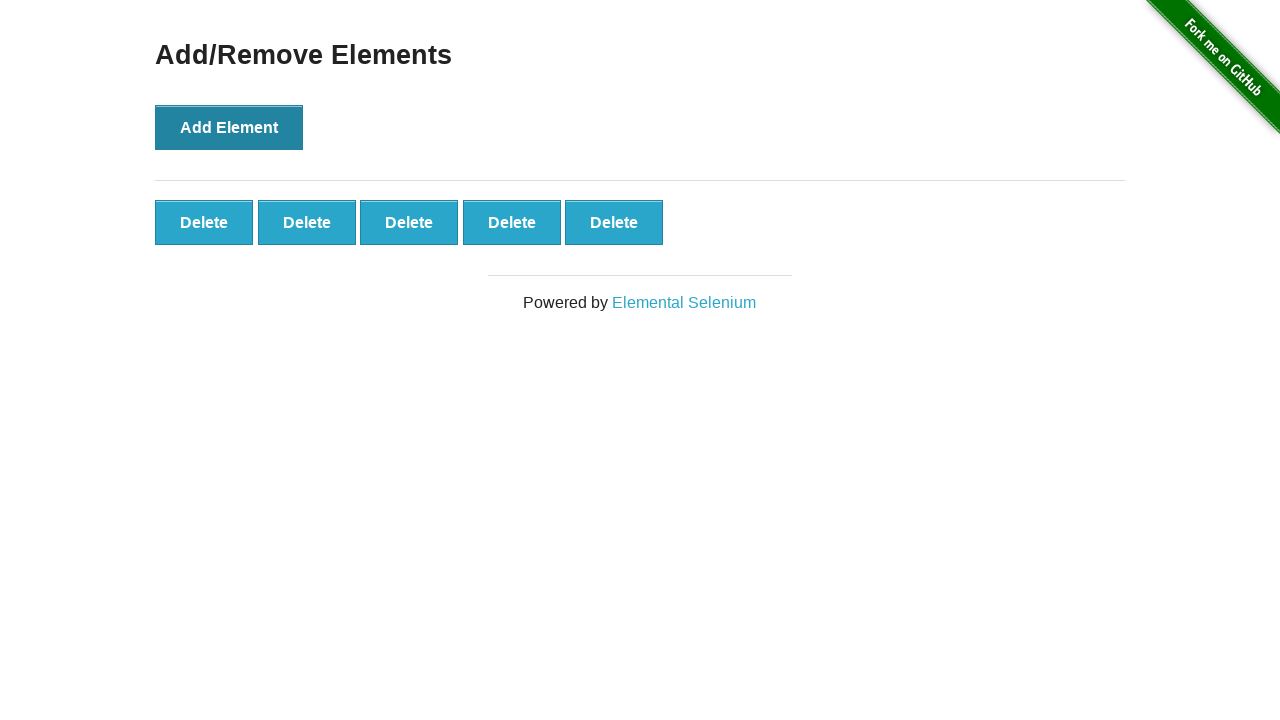